Tests that readonly input field cannot be modified even when attempting to type in it

Starting URL: https://bonigarcia.dev/selenium-webdriver-java/web-form.html

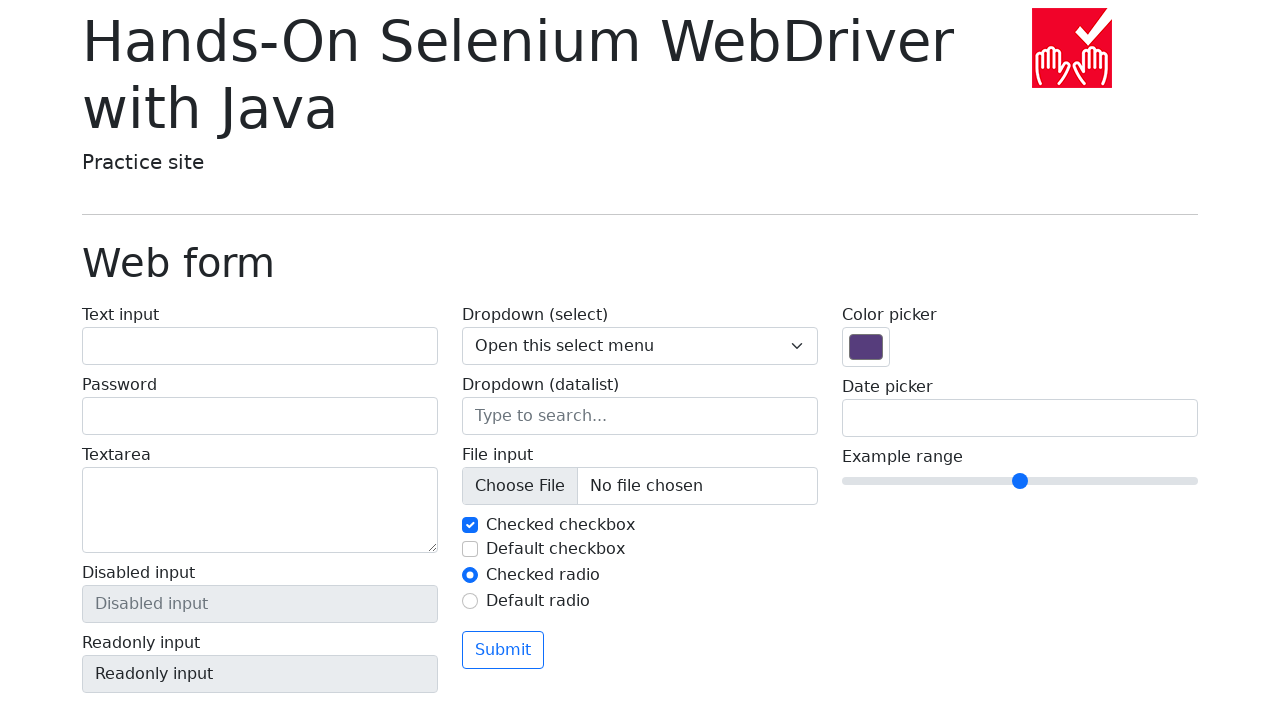

Located the readonly input field
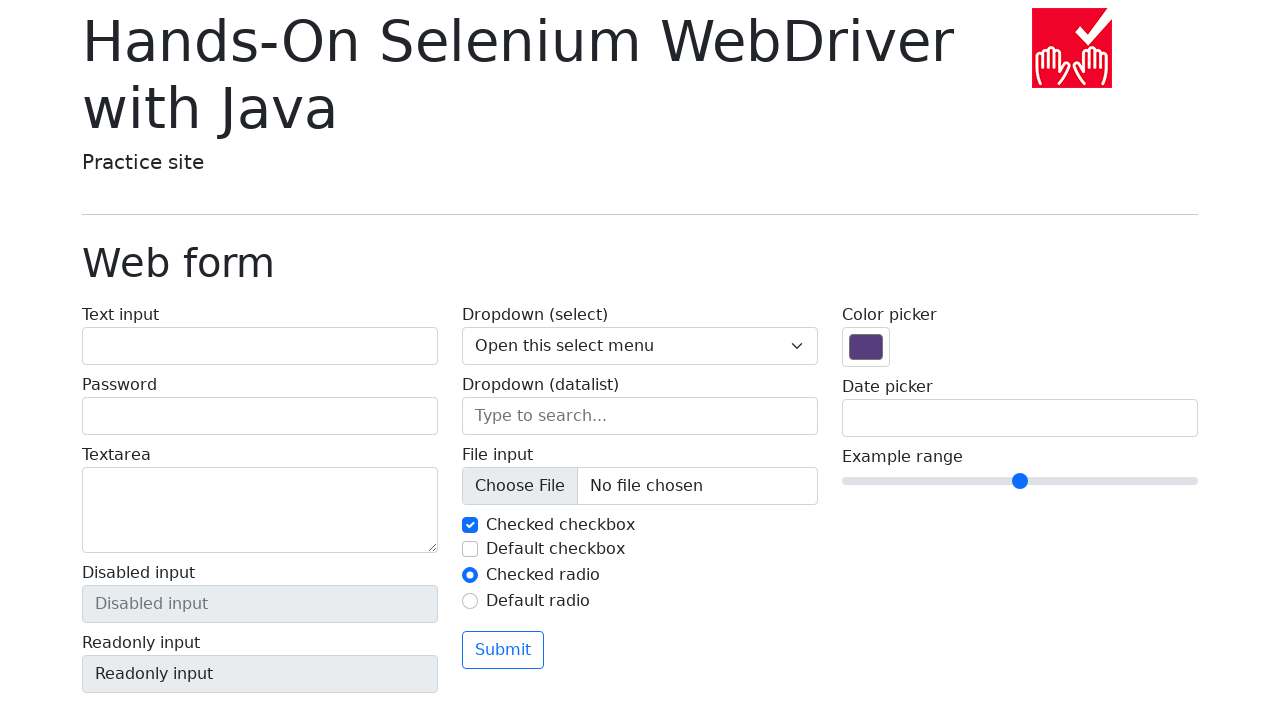

Retrieved current value of readonly input field
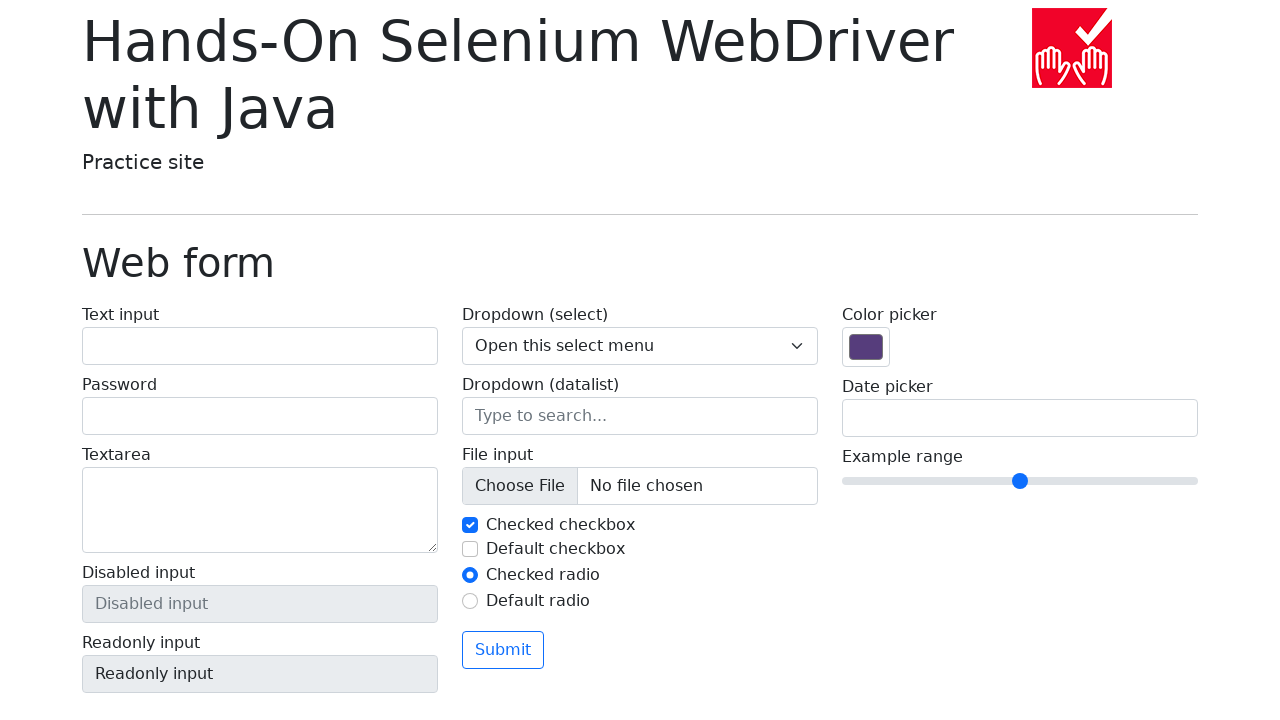

Attempted to type 'AnyKey' in readonly input field on xpath=//input[@name='my-readonly']
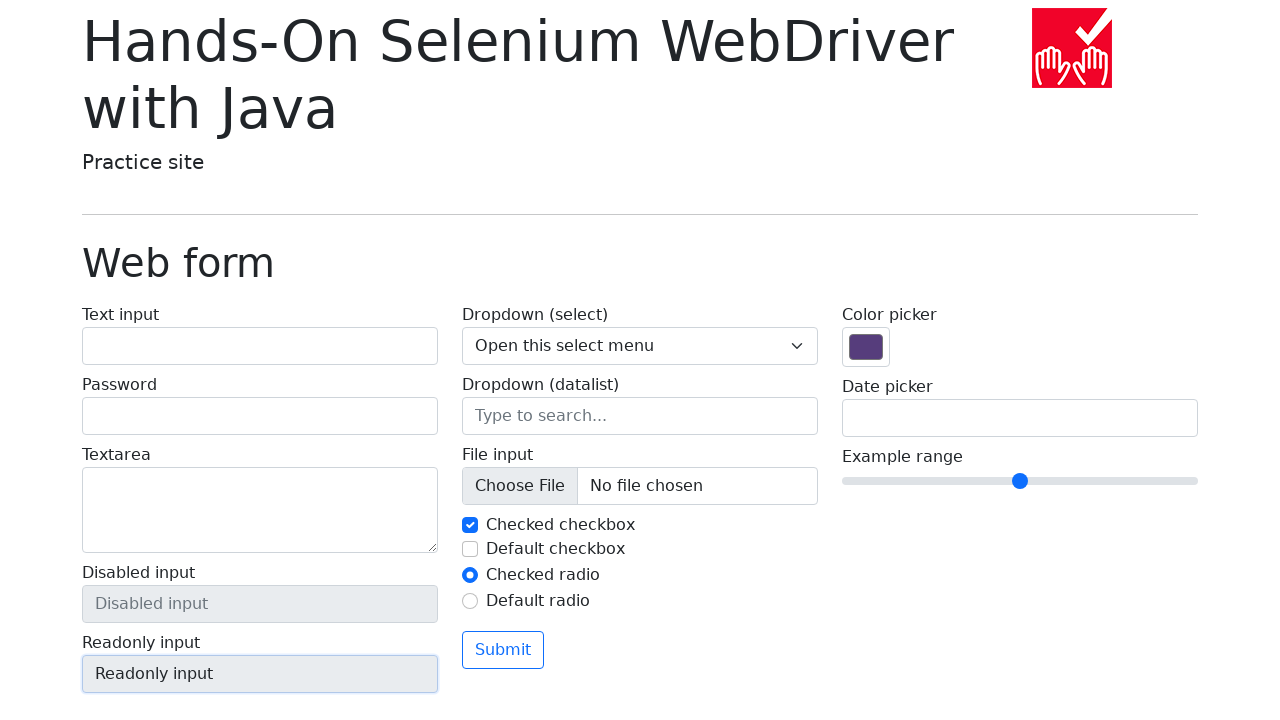

Clicked submit button to submit form at (503, 650) on xpath=//button[@type='submit']
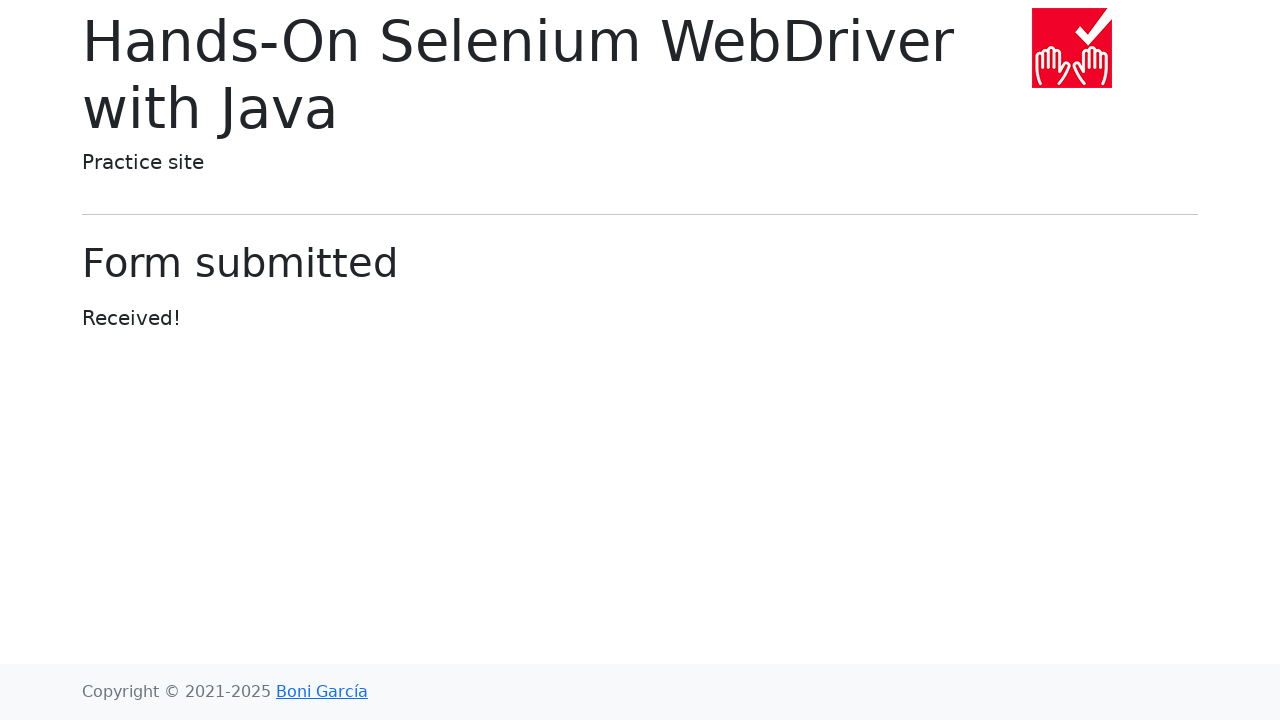

Navigated back to previous page
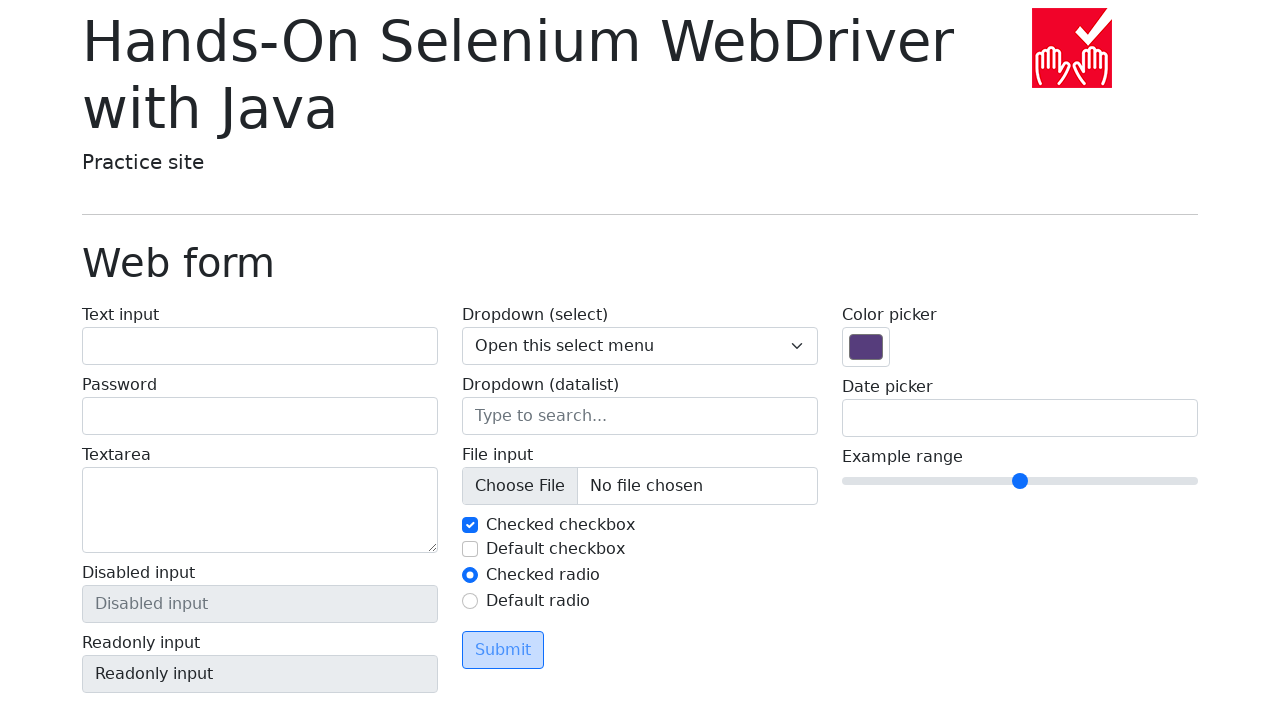

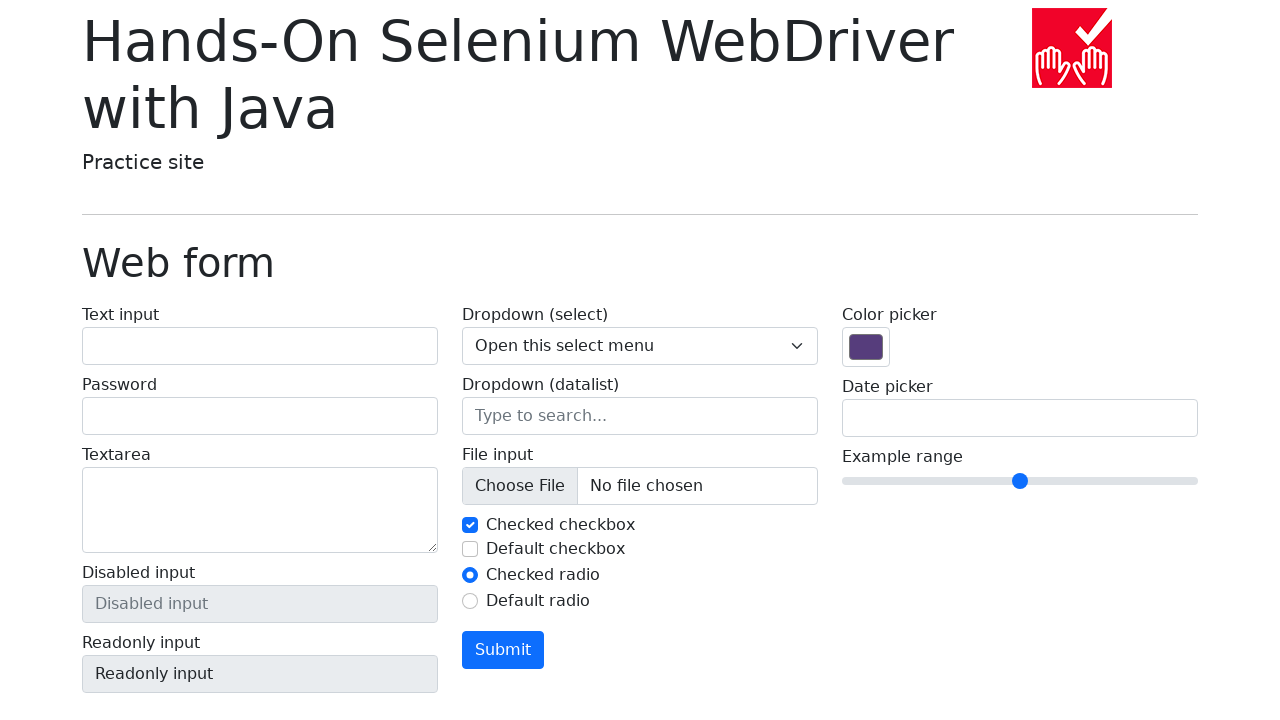